Tests UI controls on a practice login page including selecting dropdown options, checking/unchecking checkboxes, verifying checkbox states, and validating element attributes

Starting URL: https://rahulshettyacademy.com/loginpagePractise/

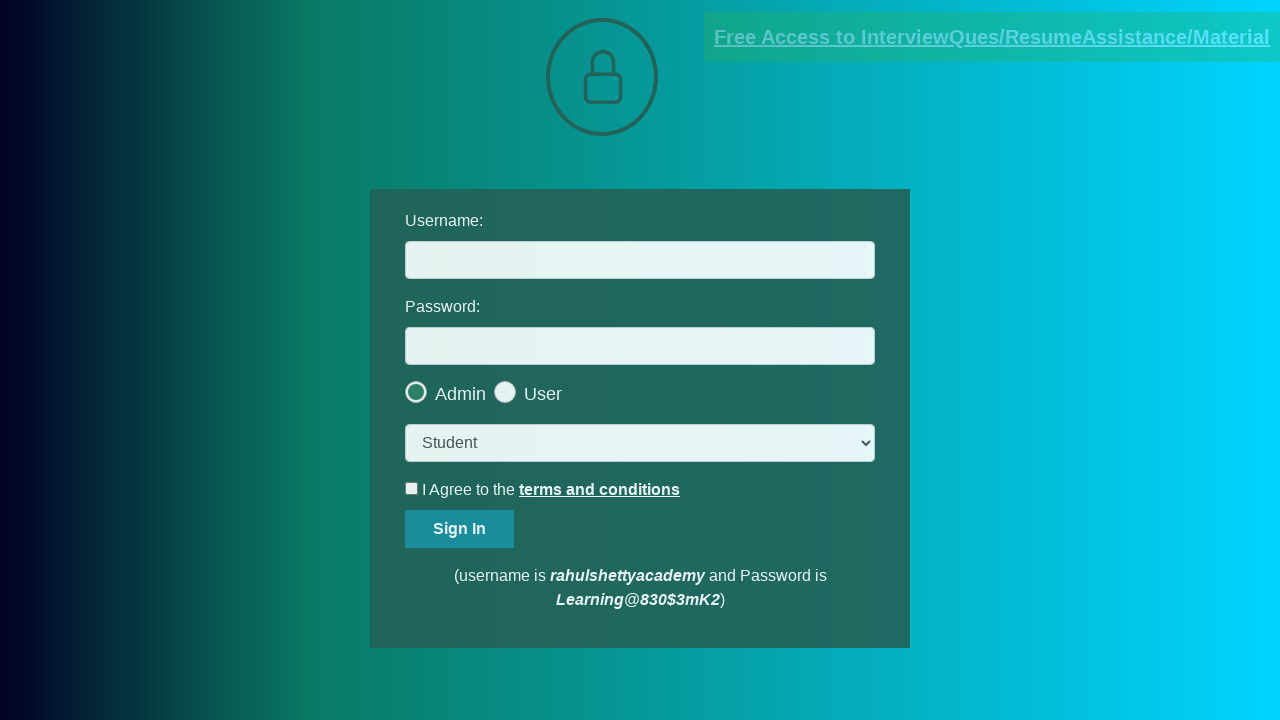

Selected 'teach' option from dropdown menu on select.form-control
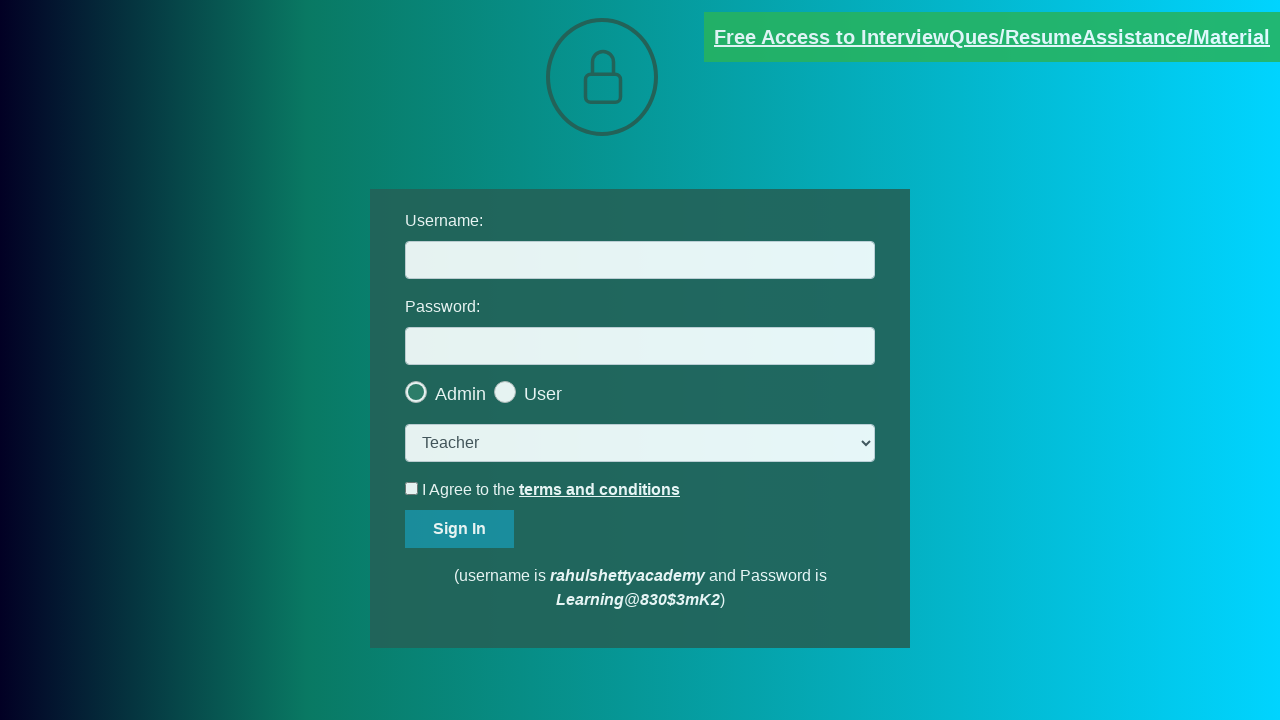

Clicked user checkbox at (568, 387) on [value='user']
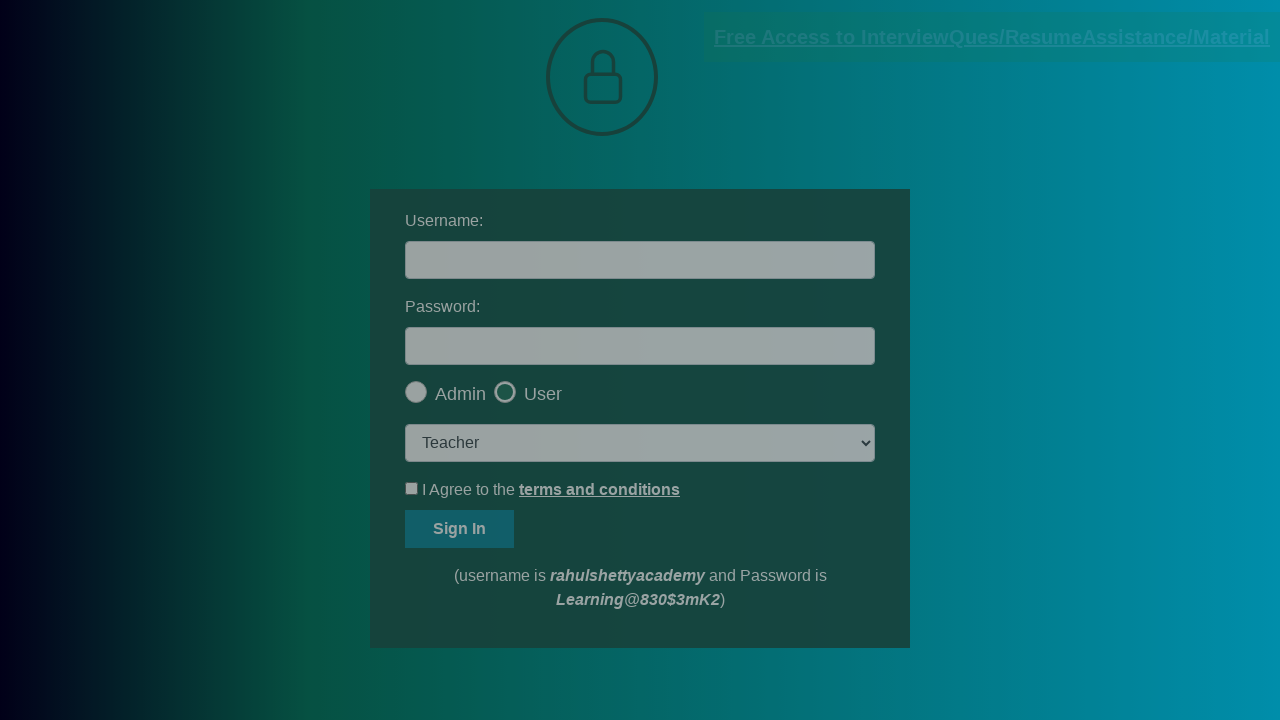

Clicked okay button to dismiss popup at (698, 144) on #okayBtn
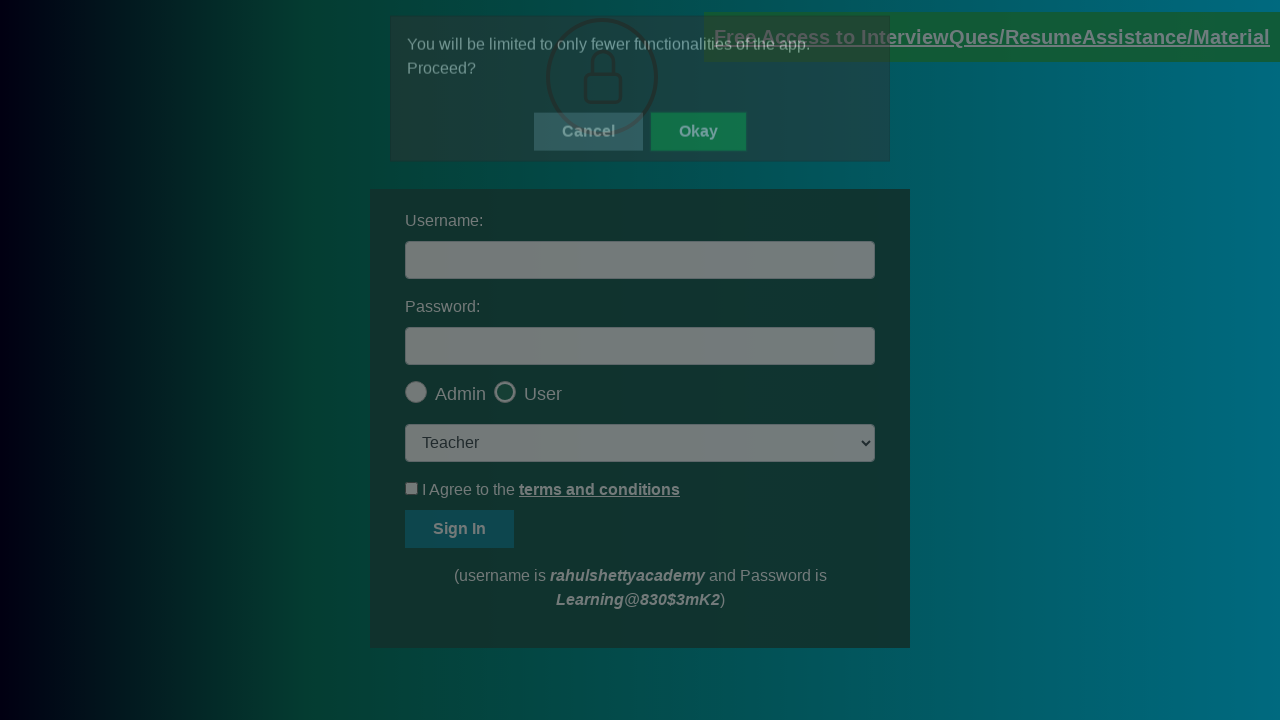

Verified user checkbox is checked
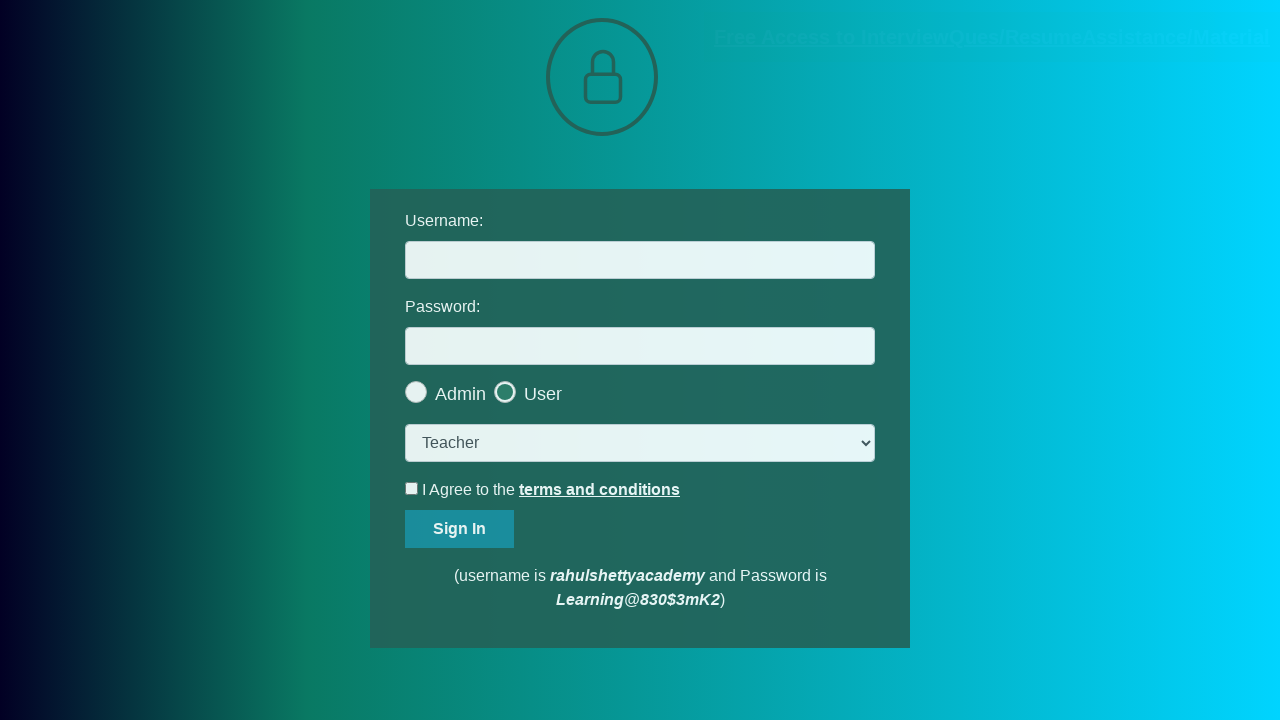

Clicked terms checkbox to check it at (412, 488) on #terms
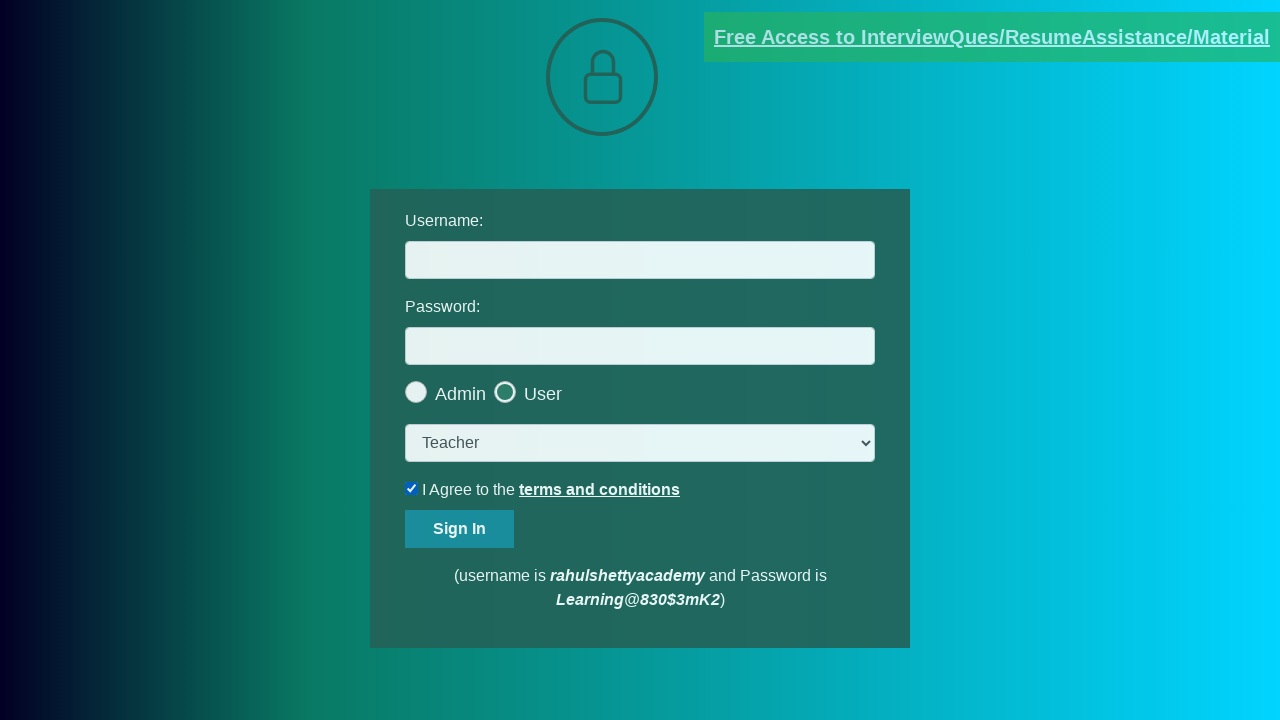

Verified terms checkbox is checked
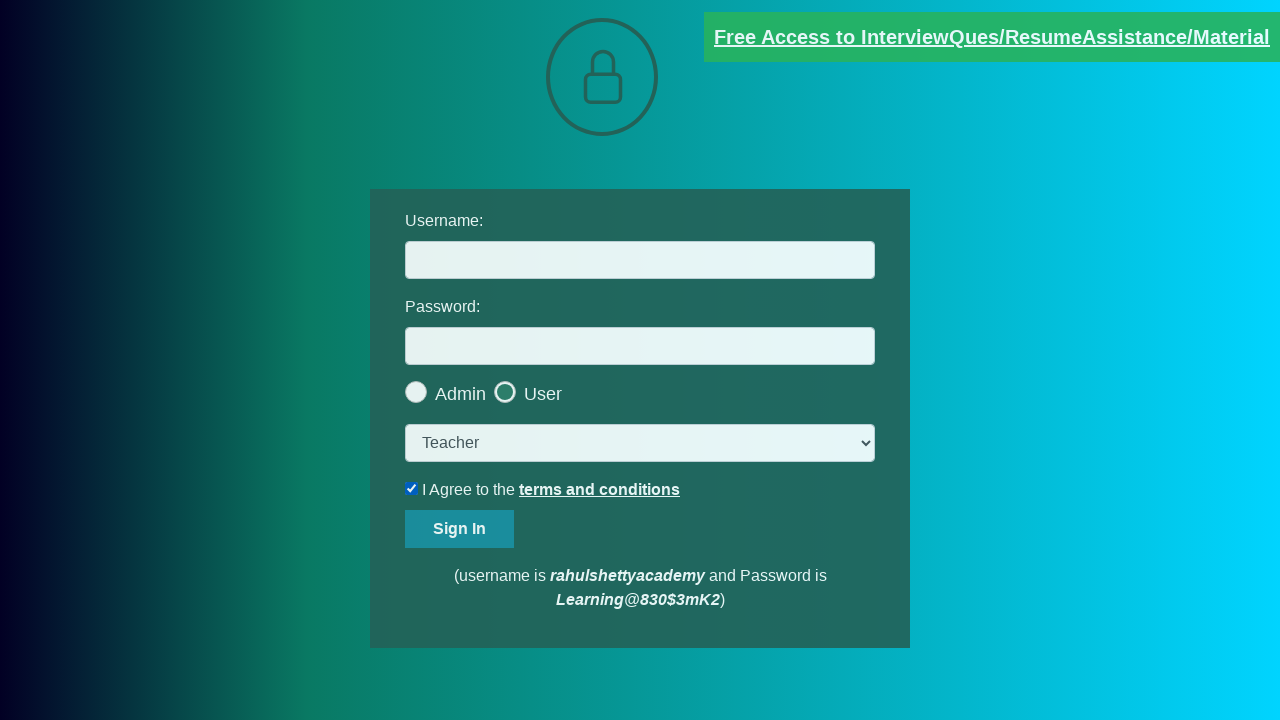

Unchecked terms checkbox at (412, 488) on #terms
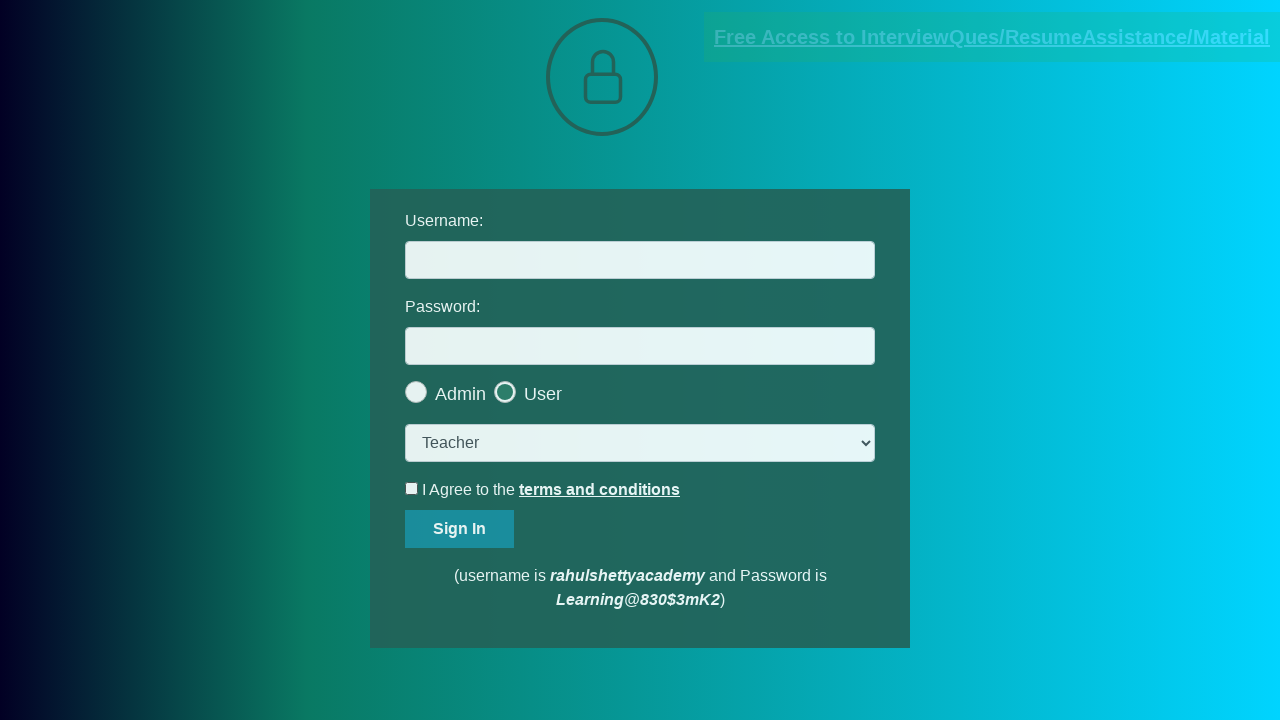

Verified terms checkbox is unchecked
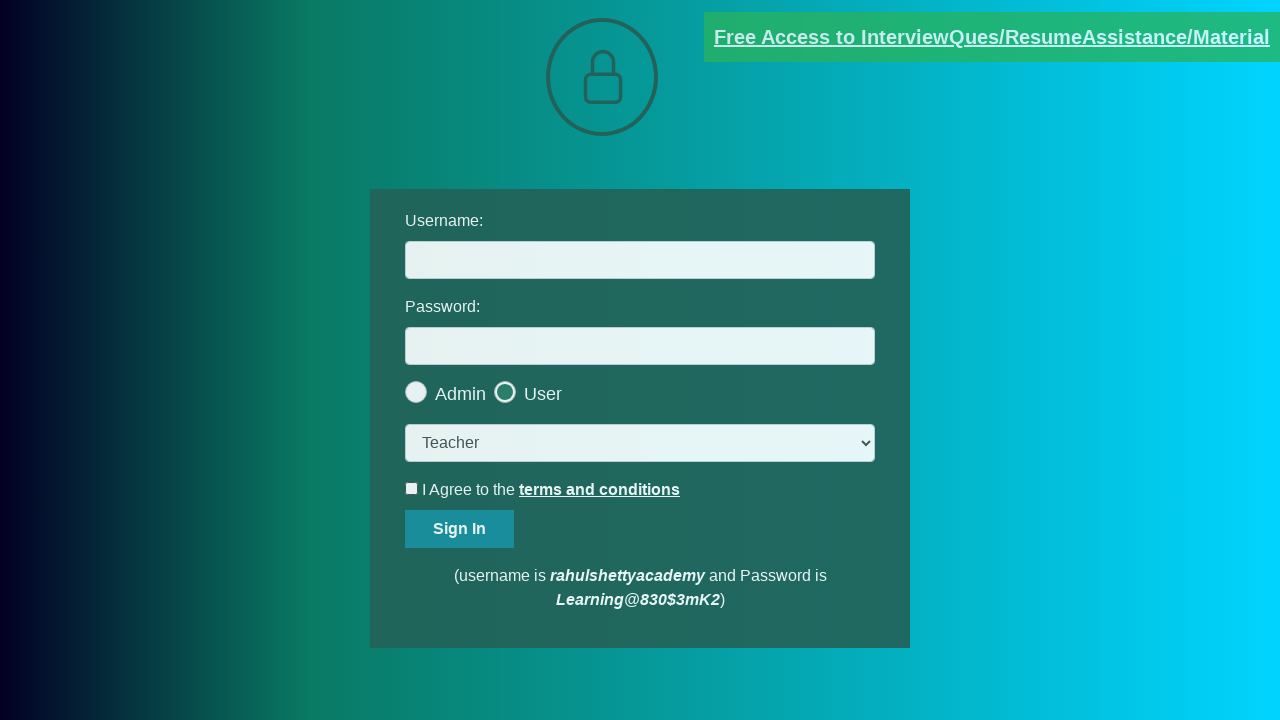

Validated documents request link has 'blinkingText' class attribute
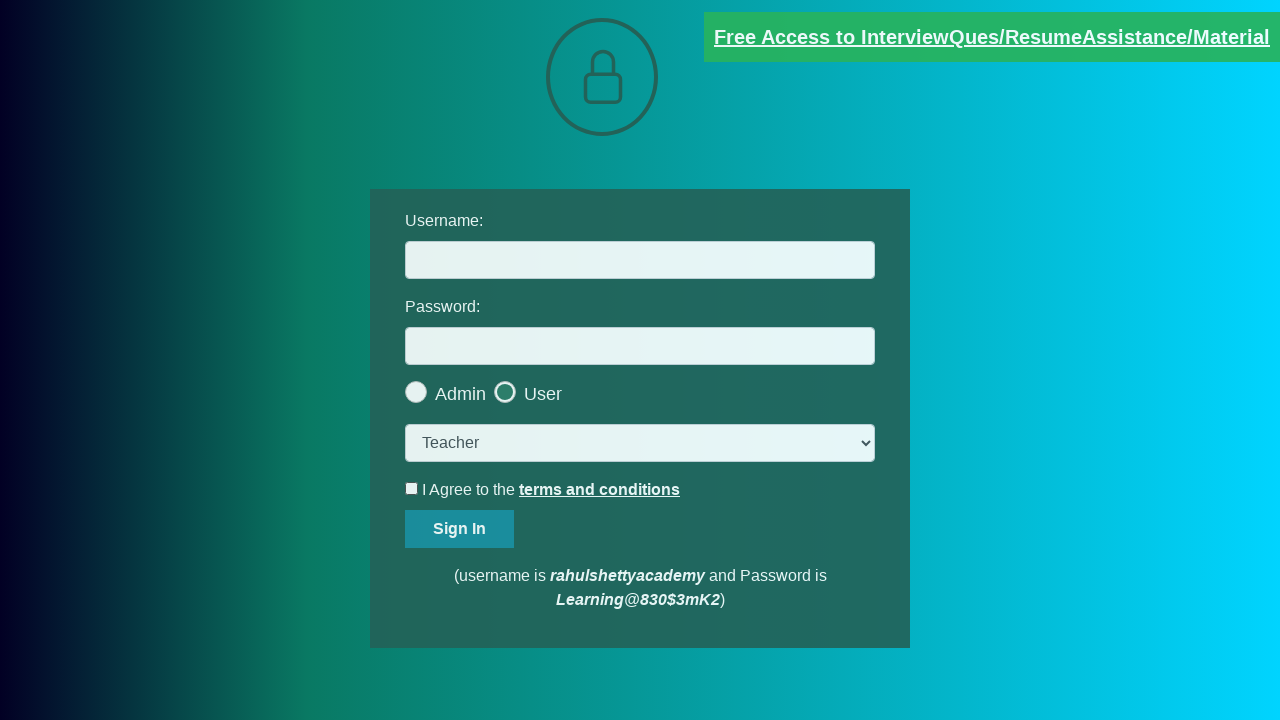

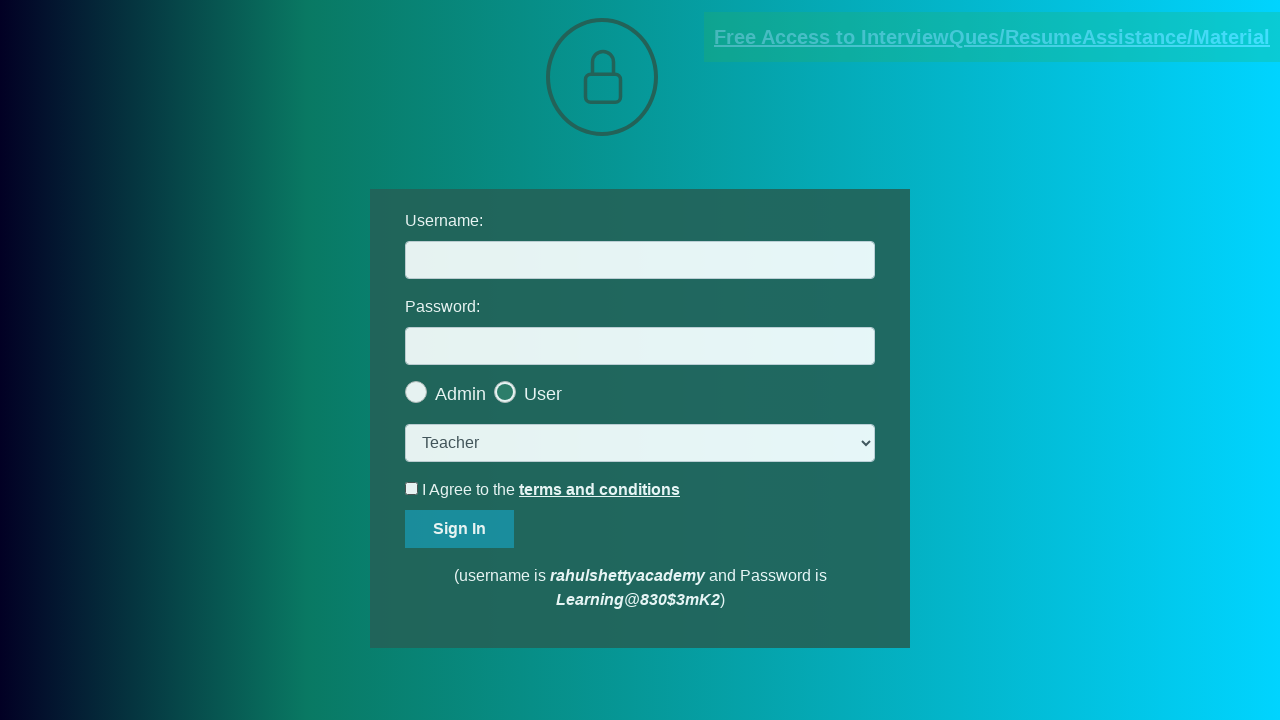